Tests handling of JavaScript alert dialogs by setting up a dialog listener to accept alerts and then clicking a button that triggers a JS alert.

Starting URL: https://the-internet.herokuapp.com/javascript_alerts

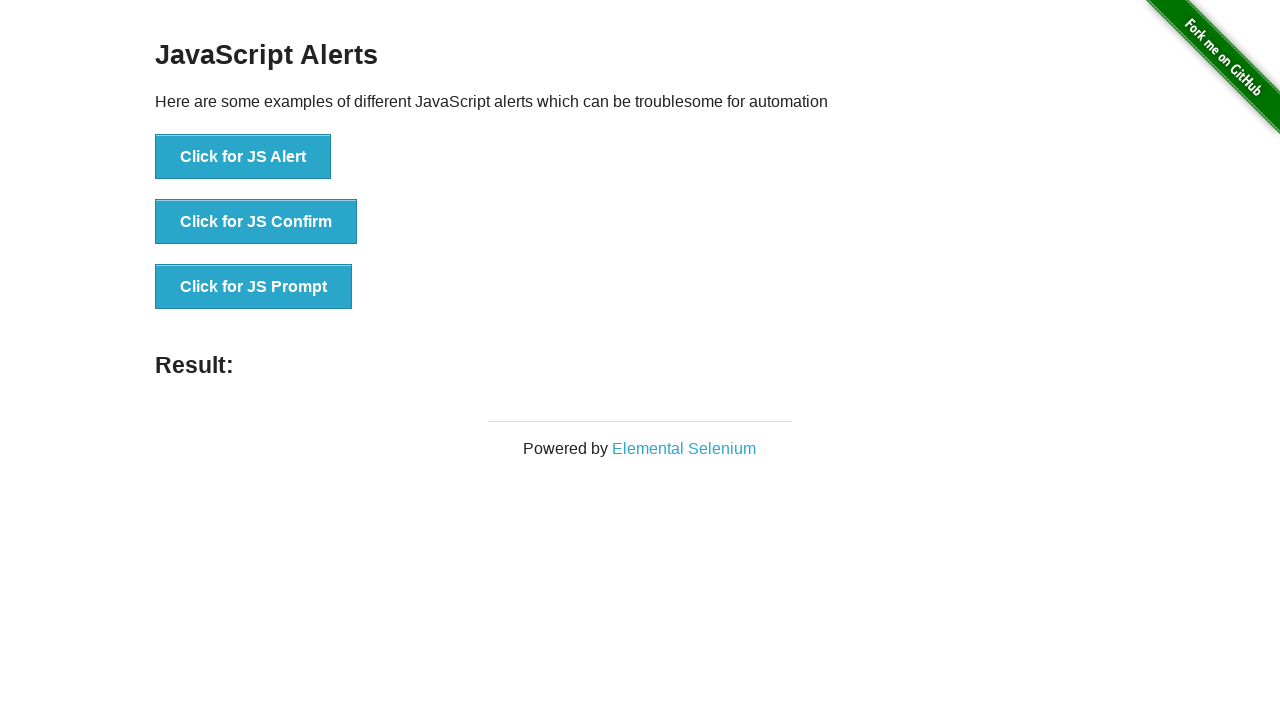

Set up dialog listener to automatically accept all alerts
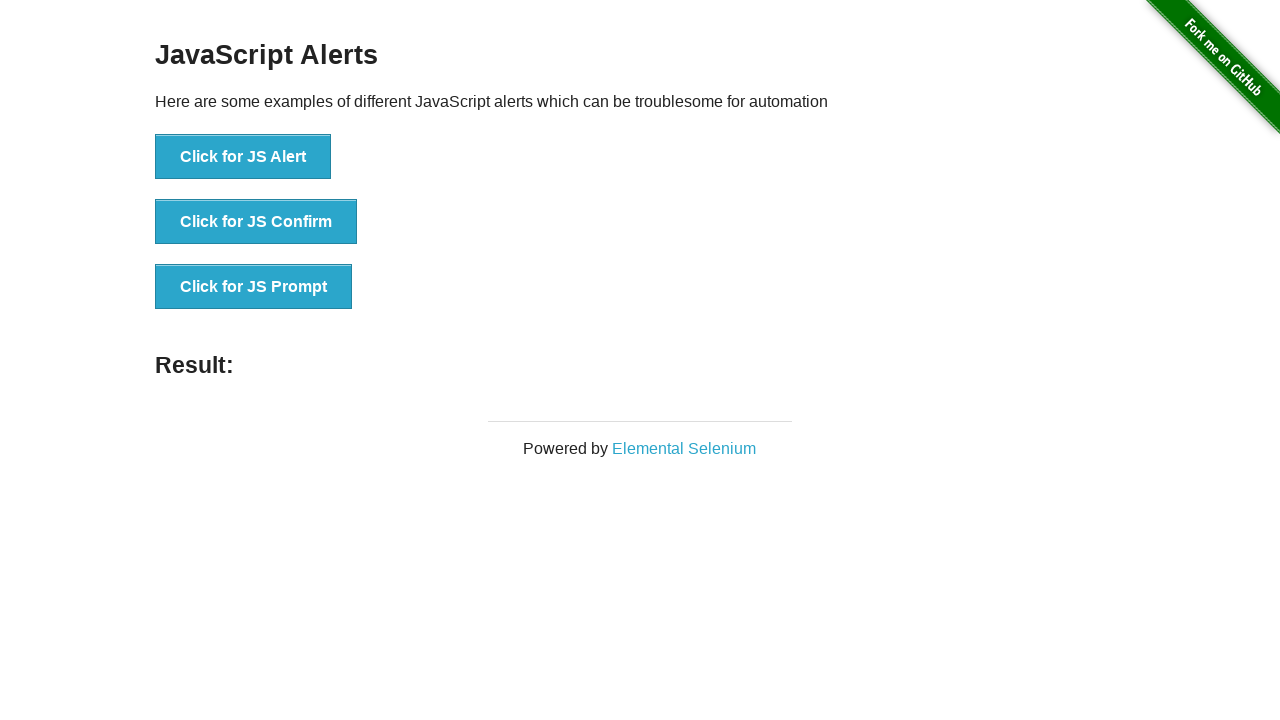

Clicked button to trigger JavaScript alert dialog at (243, 157) on xpath=//button[@onclick='jsAlert()']
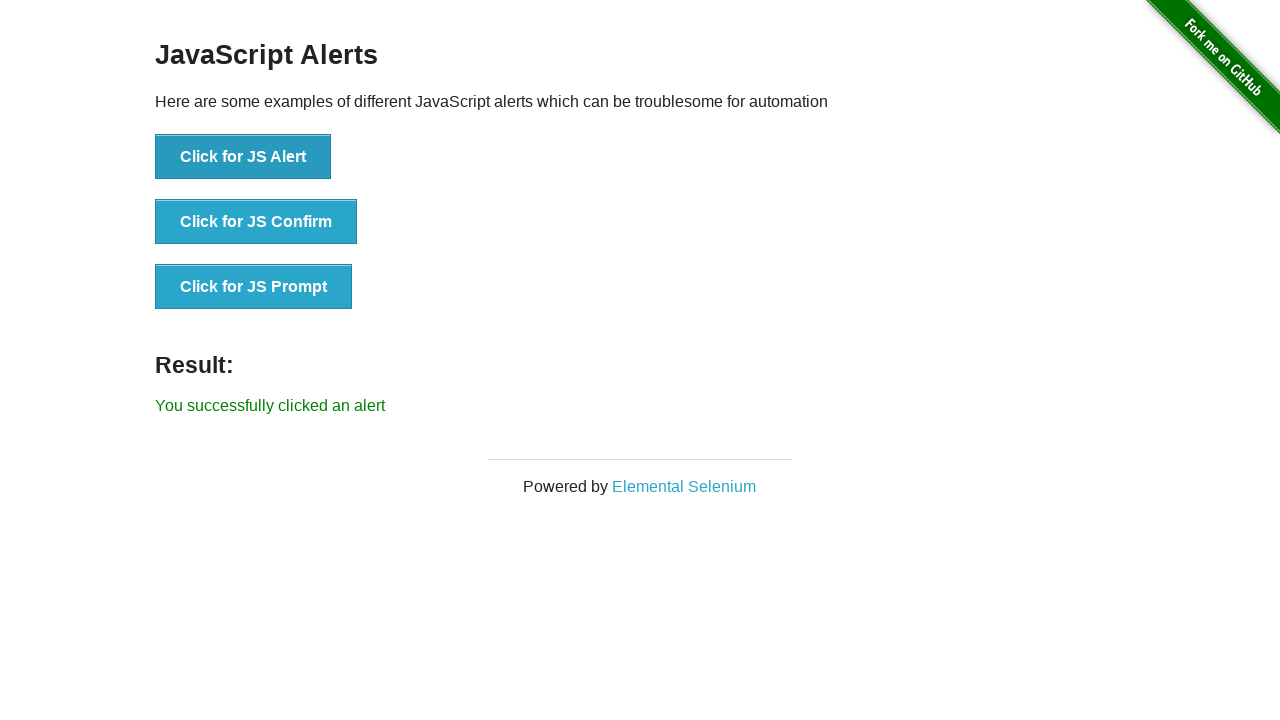

Waited 500ms for dialog handling to complete
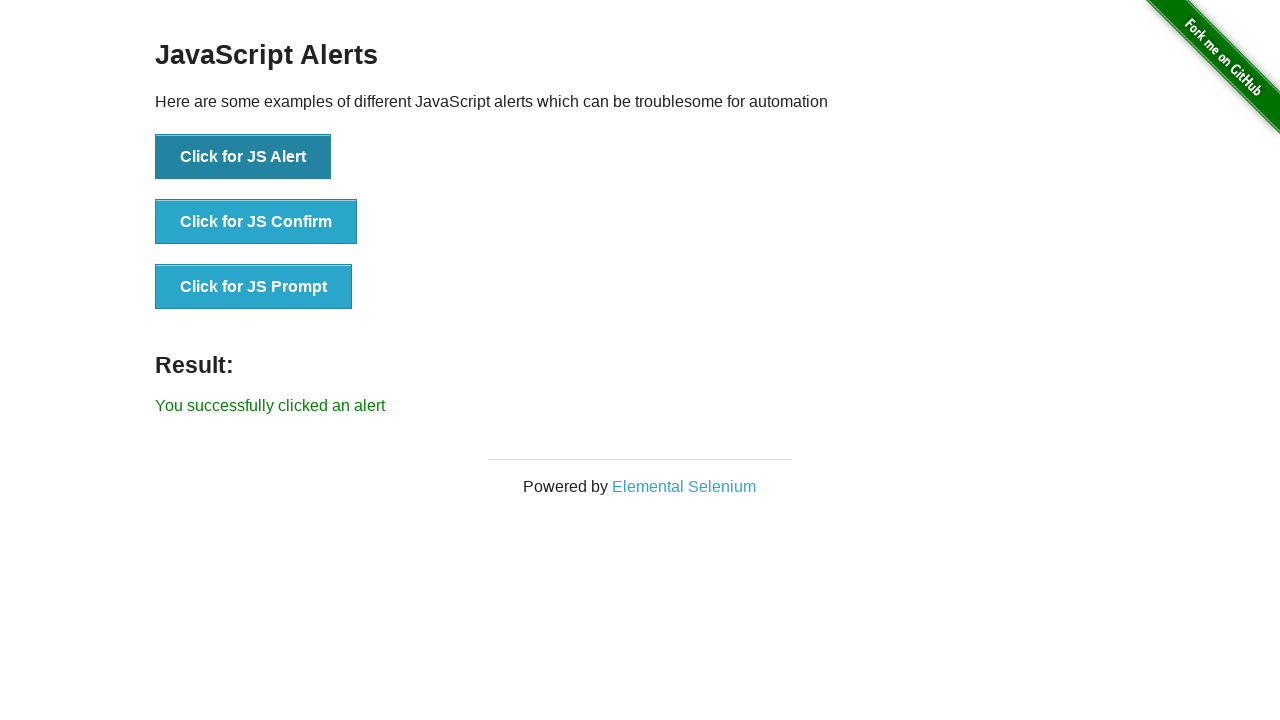

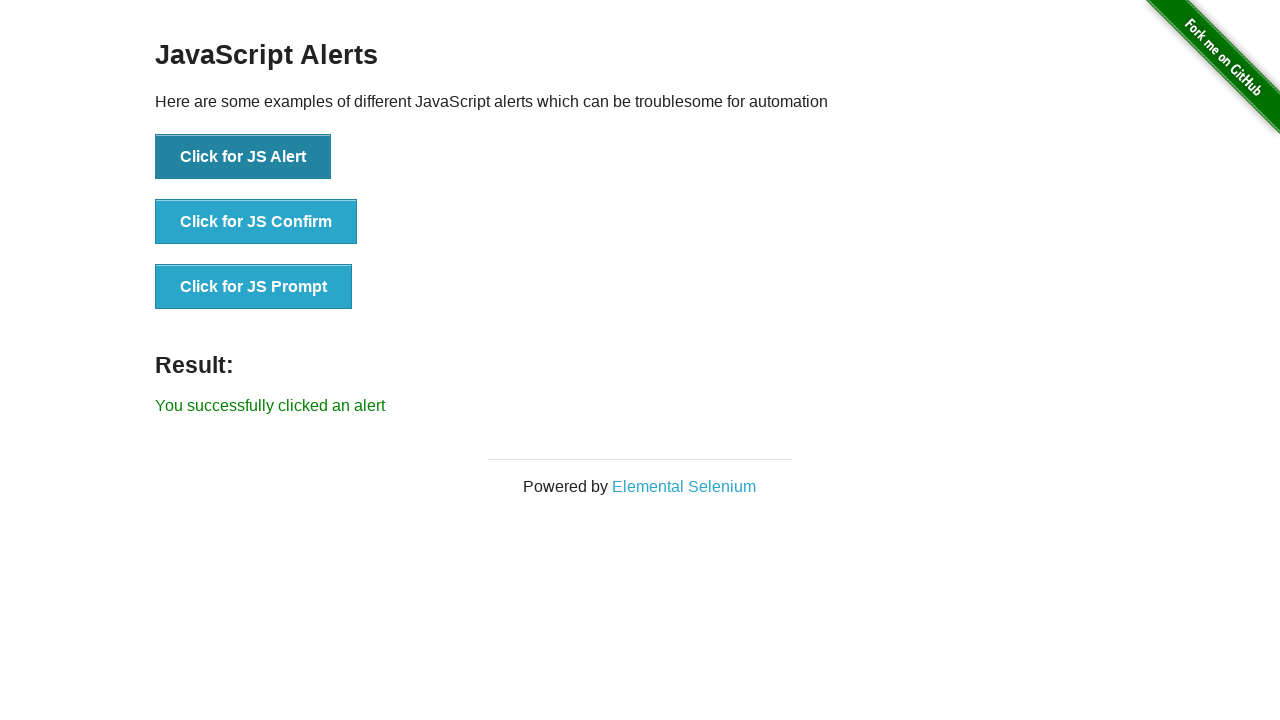